Tests JavaScript Prompt by clicking the JS Prompt button, dismissing it, and verifying "You entered: null" appears in result

Starting URL: https://the-internet.herokuapp.com/javascript_alerts

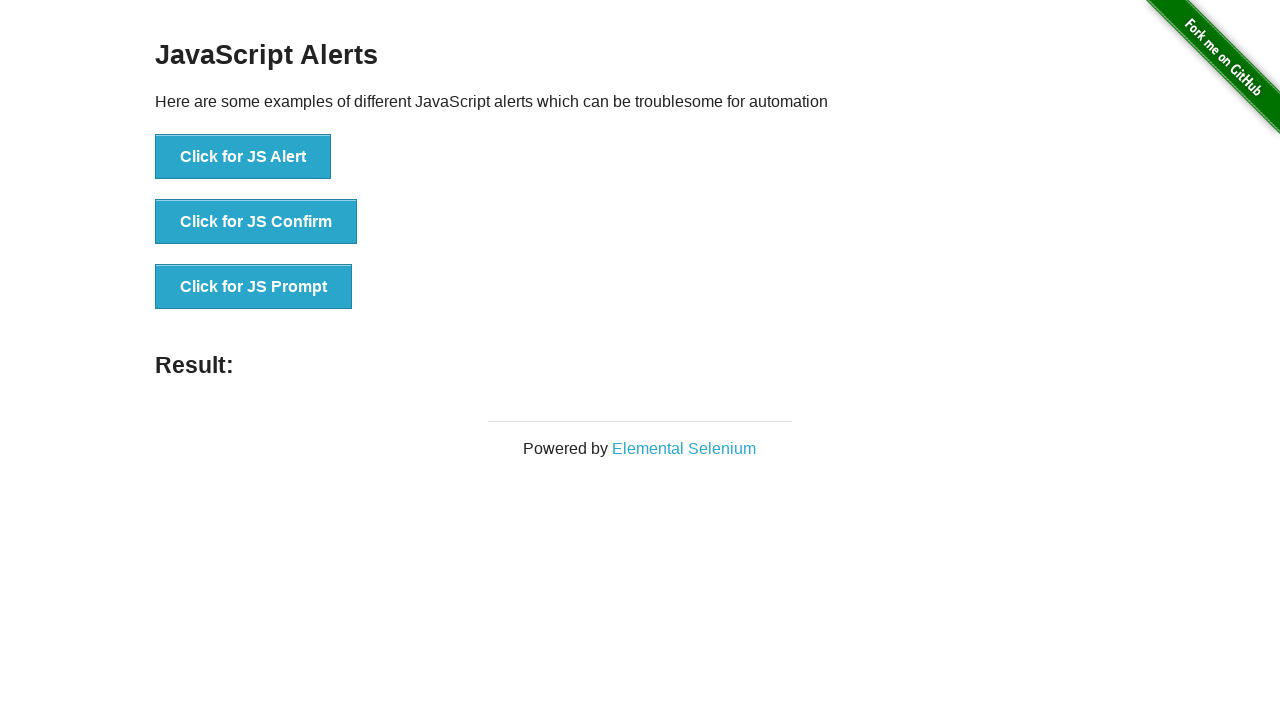

Set up dialog handler to dismiss JavaScript prompt
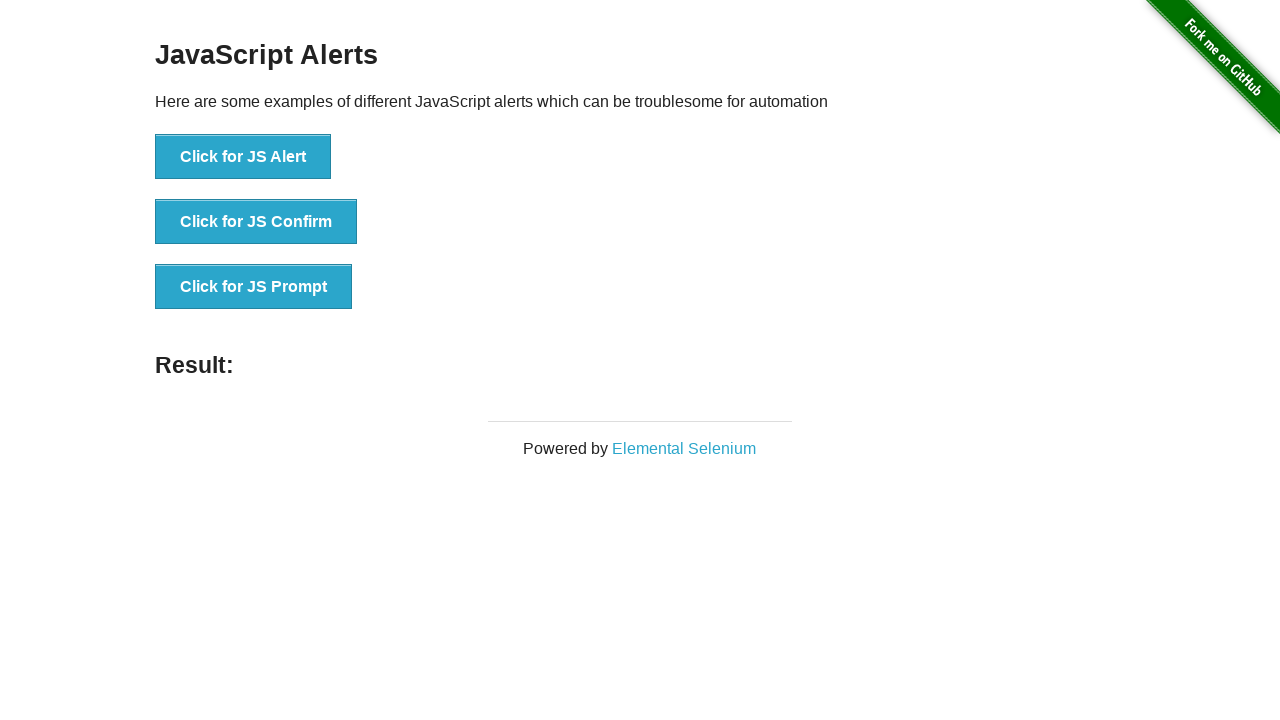

Clicked JS Prompt button at (254, 287) on button[onclick='jsPrompt()']
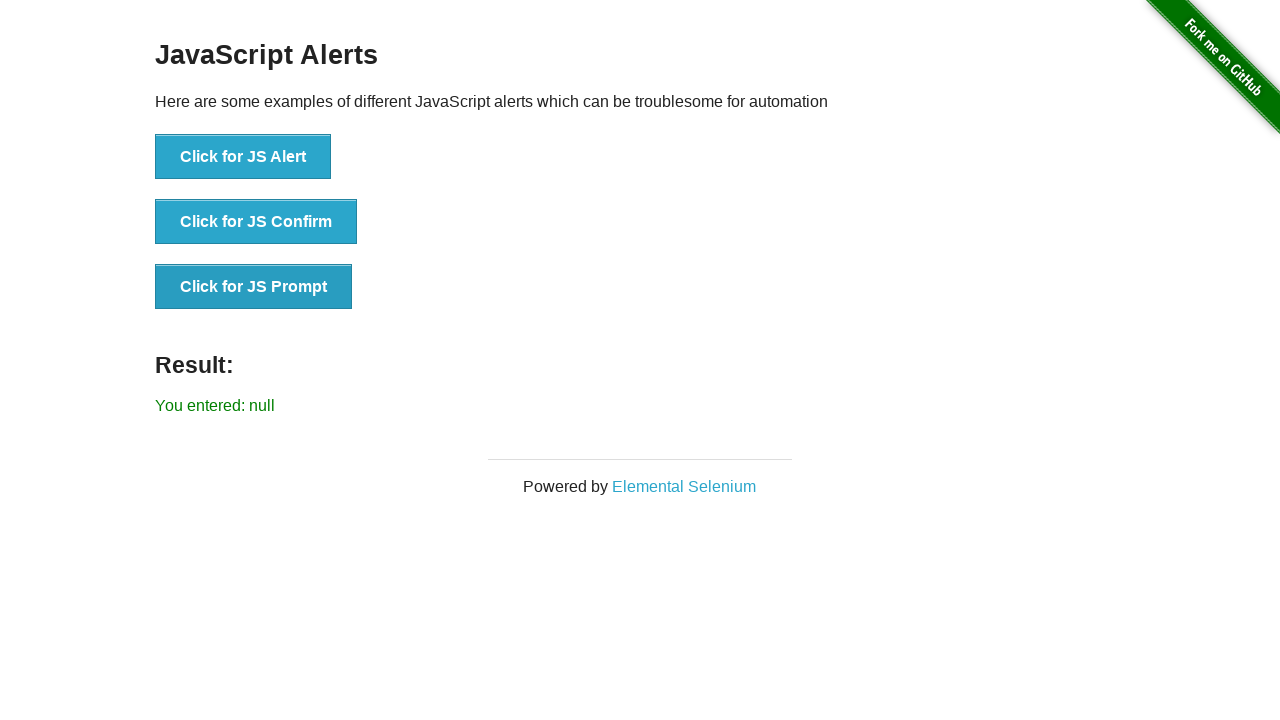

Result element loaded after prompt was dismissed
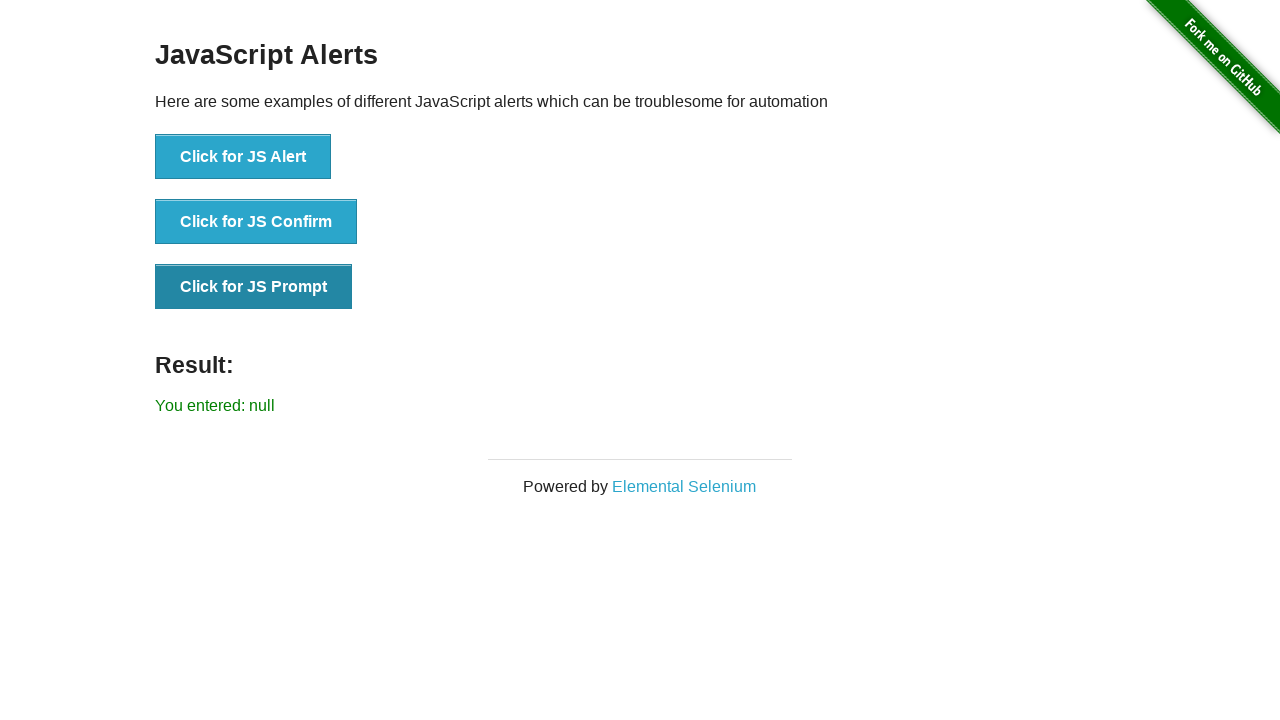

Retrieved result text from page
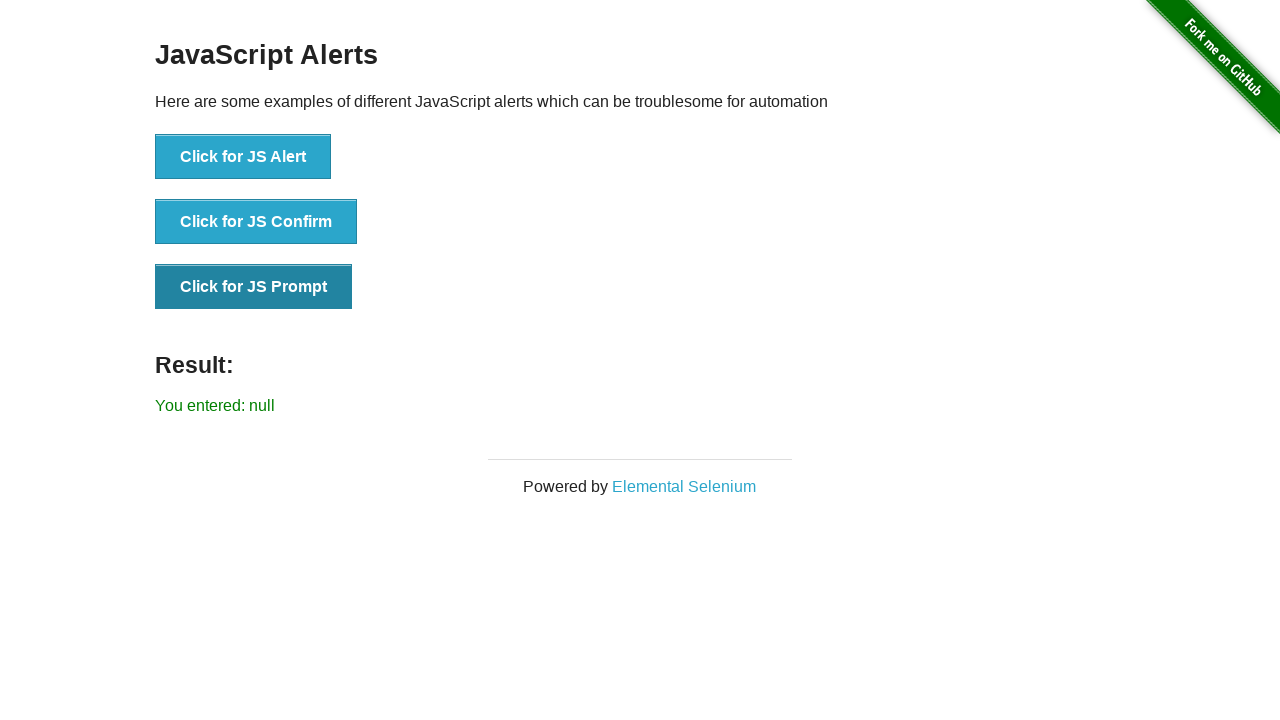

Verified 'You entered: null' appears in result text
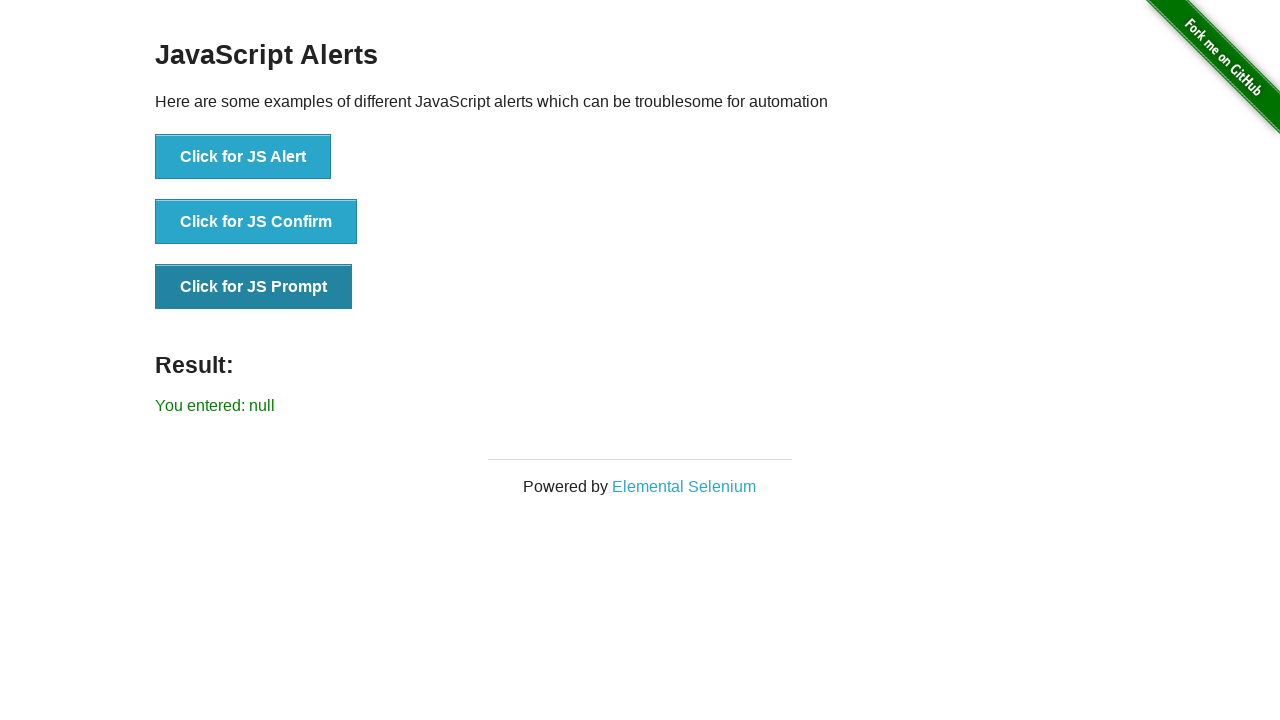

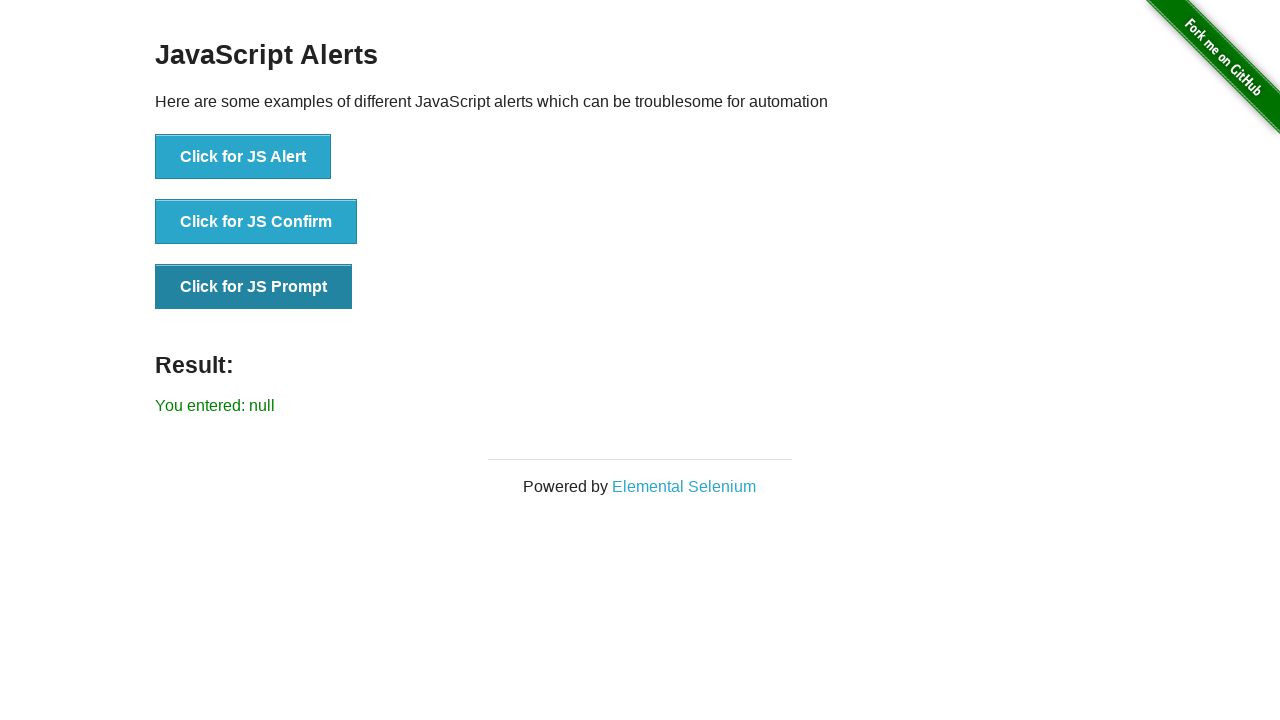